Tests dynamic loading by clicking start button and verifying text appears after loading

Starting URL: https://automationfc.github.io/dynamic-loading/

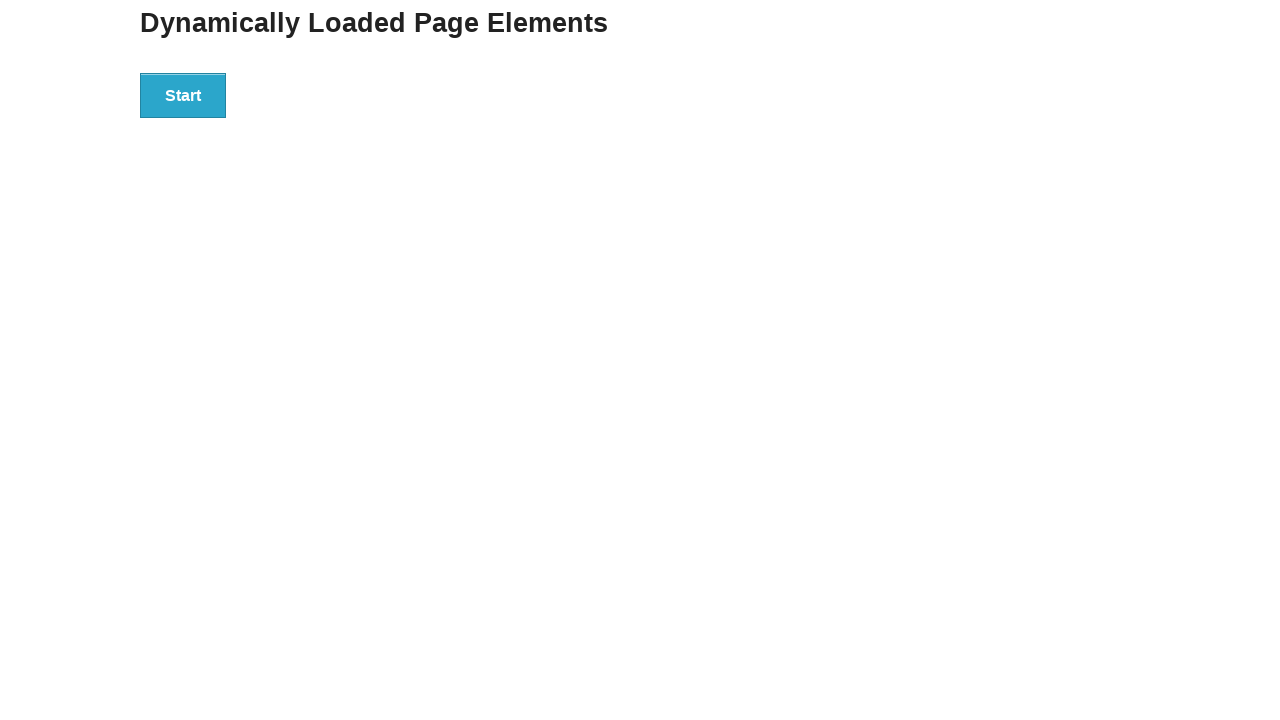

Clicked start button to trigger dynamic loading at (183, 95) on div#start>button
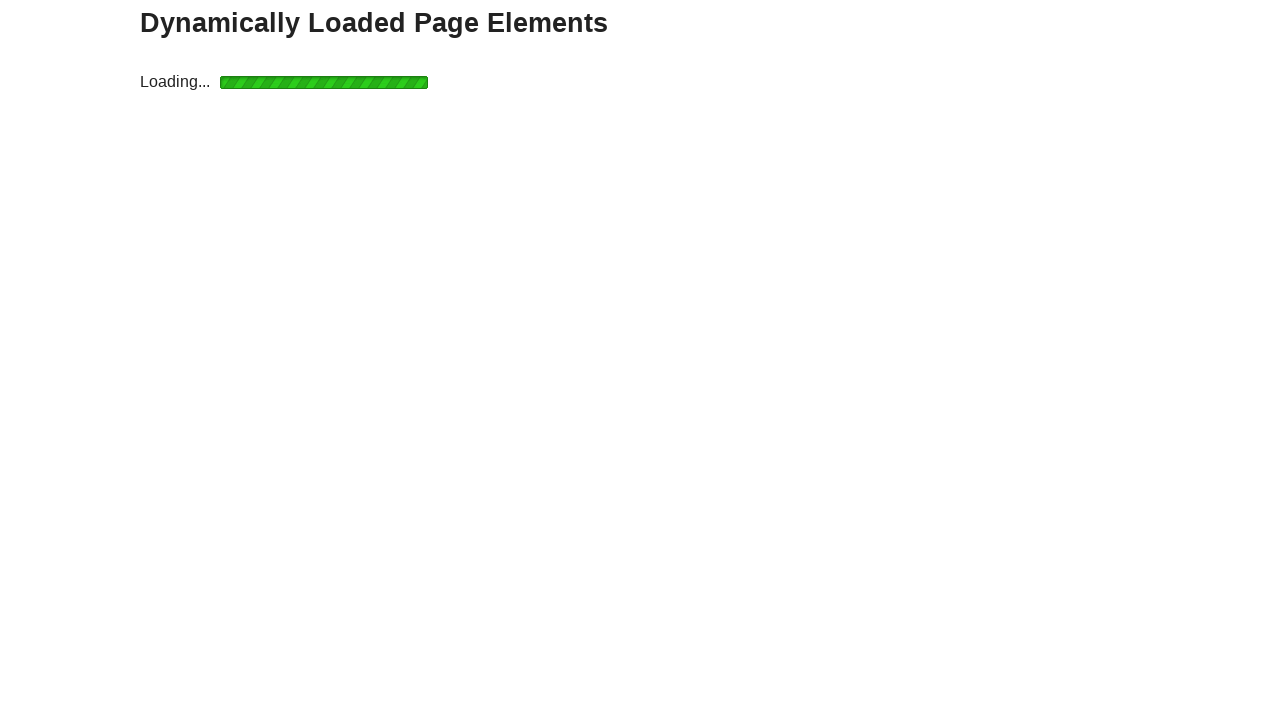

Waited for loading to complete and finish text to appear
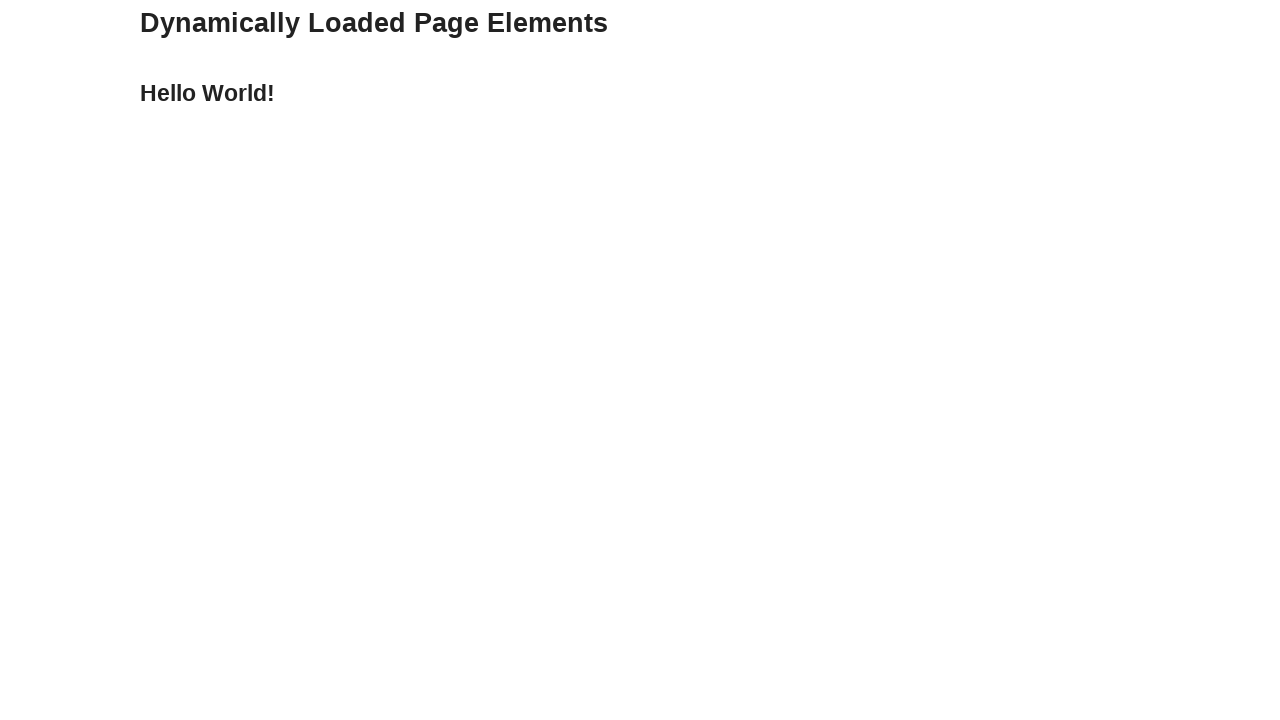

Retrieved text content from finish element
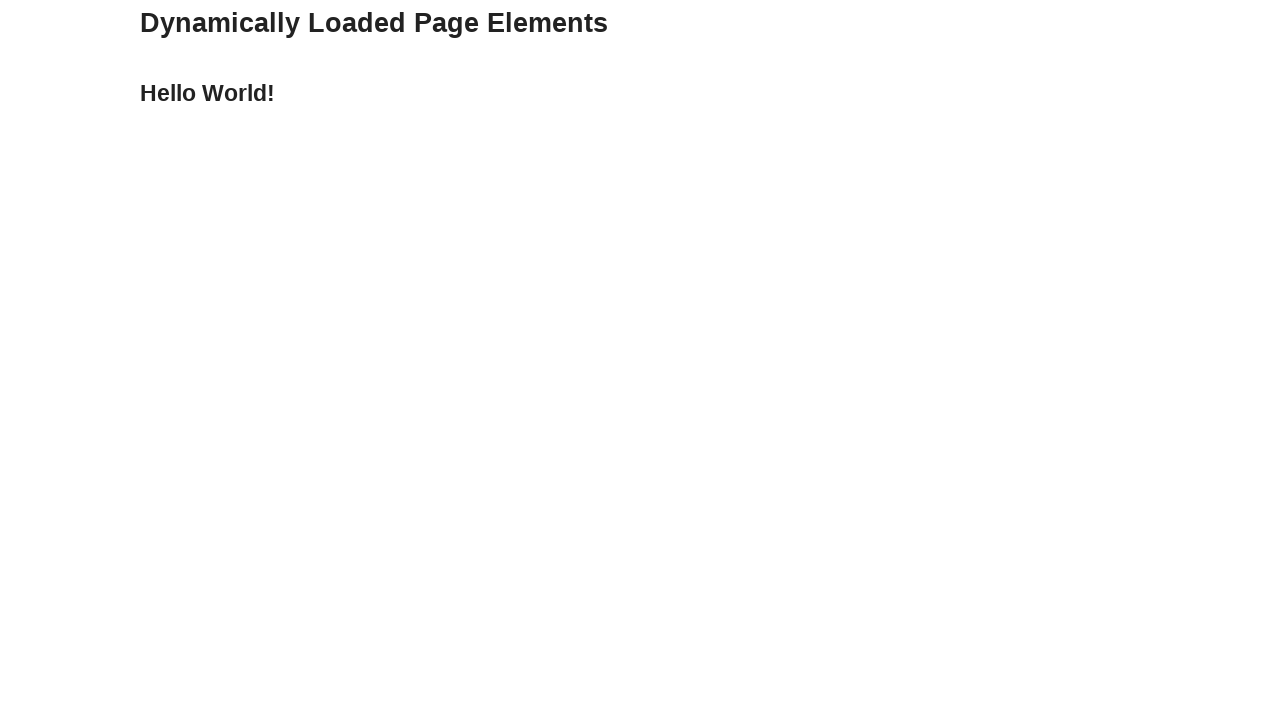

Verified that loaded text equals 'Hello World!'
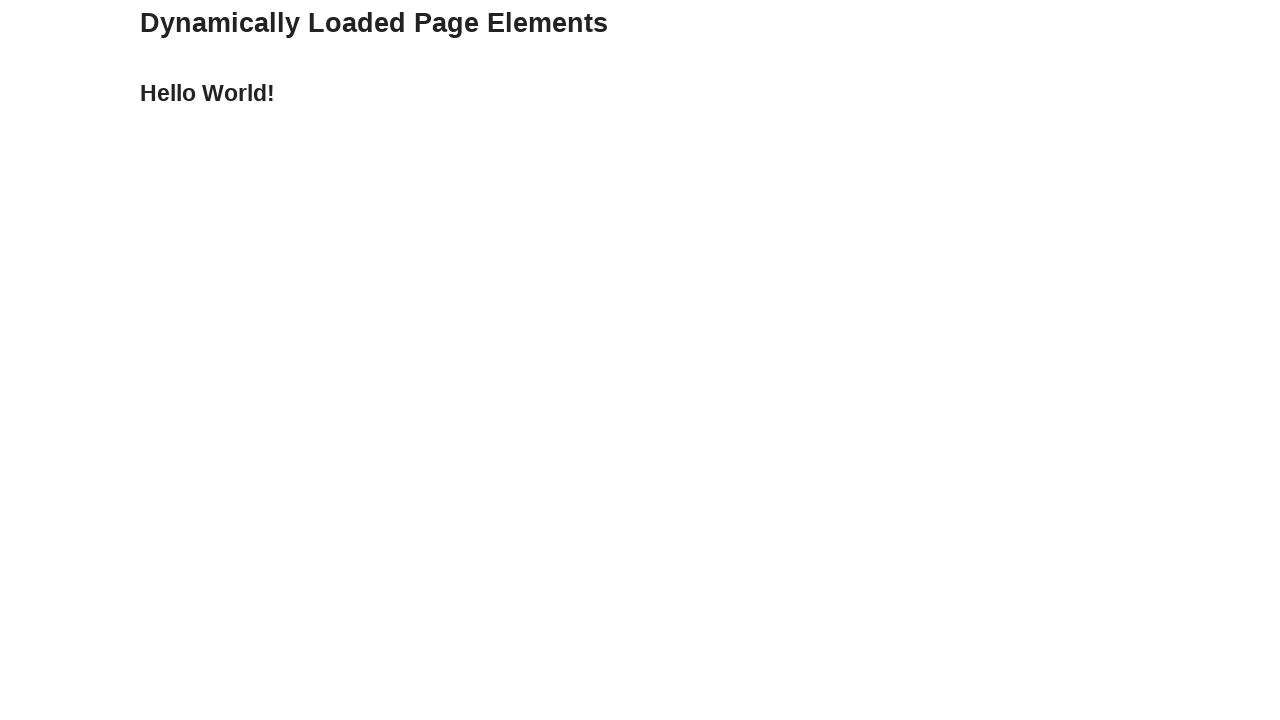

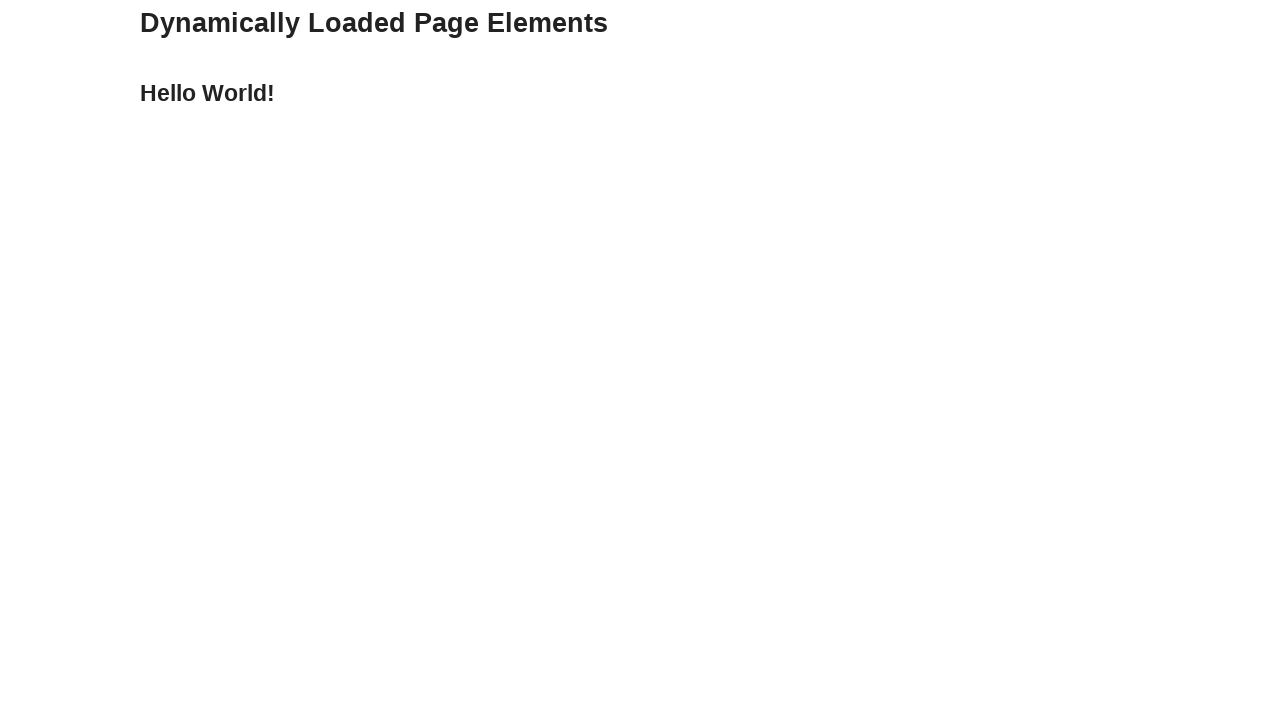